Tests dynamic loading functionality where an element is rendered after the loading bar completes, clicks a start button, waits for the element to appear, and verifies the finish text.

Starting URL: https://the-internet.herokuapp.com/dynamic_loading/2

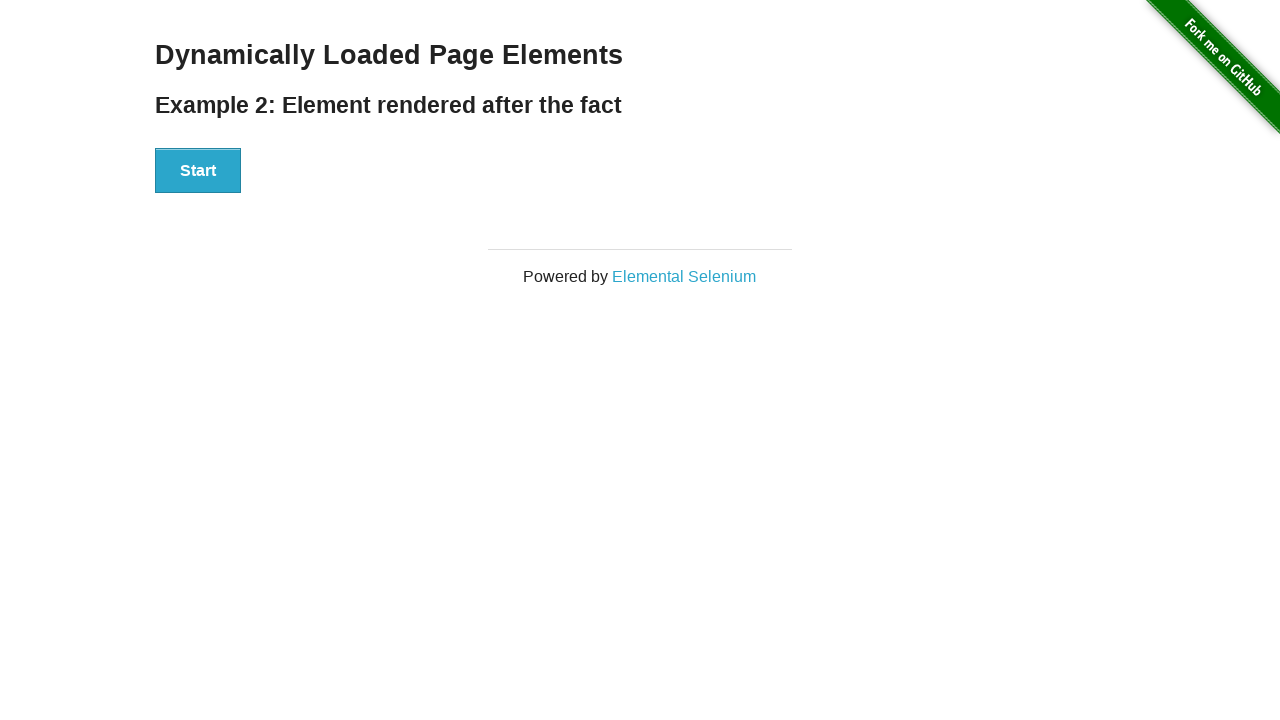

Clicked the Start button at (198, 171) on #start button
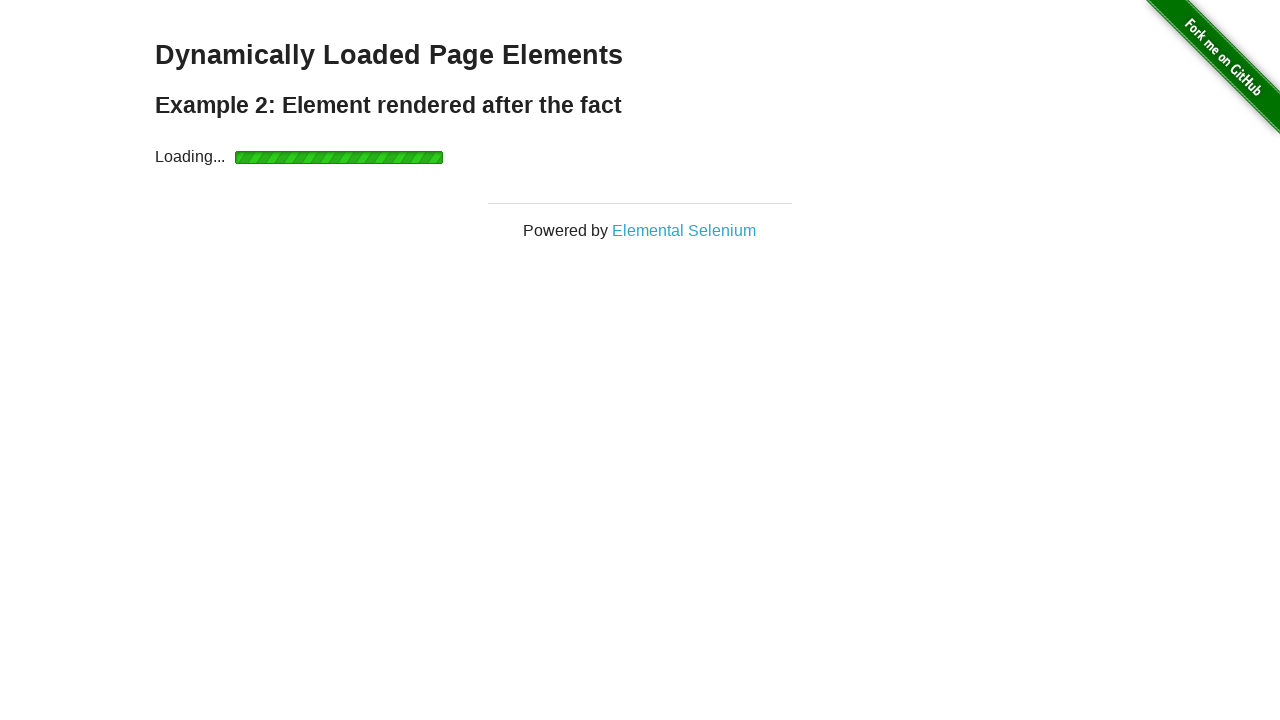

Waited for finish element to appear after loading bar completed
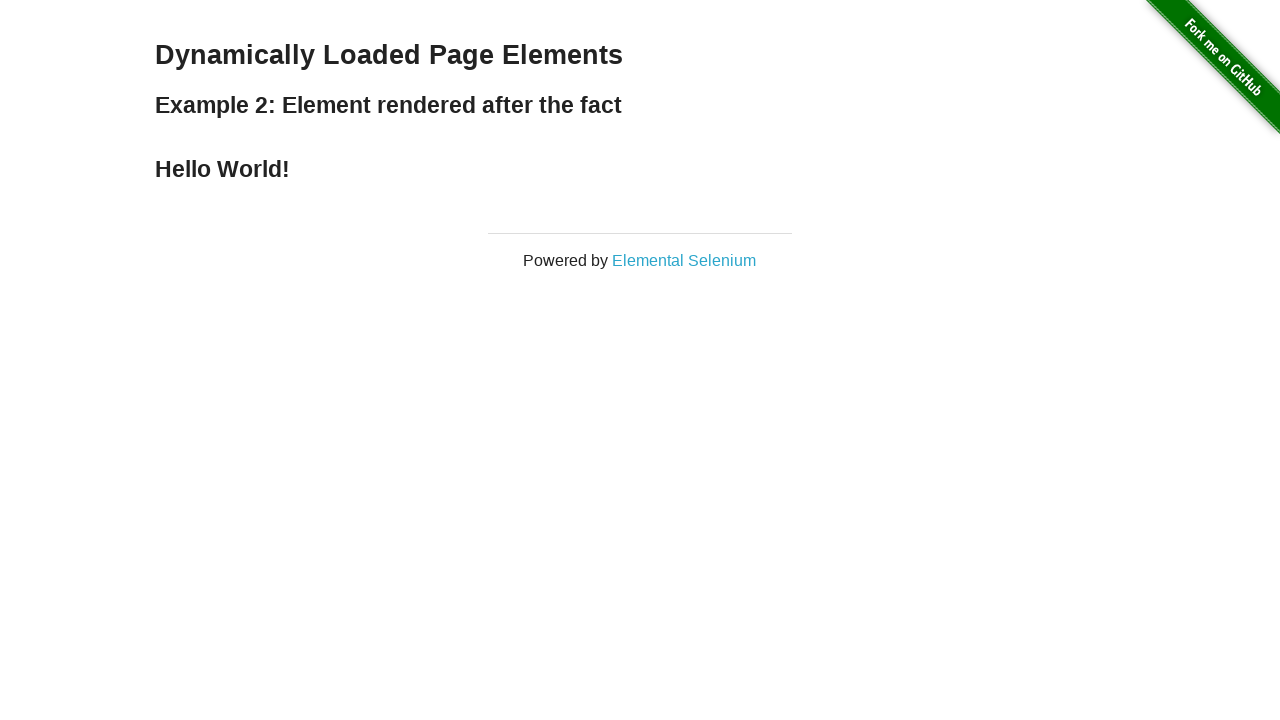

Verified finish text is 'Hello World!'
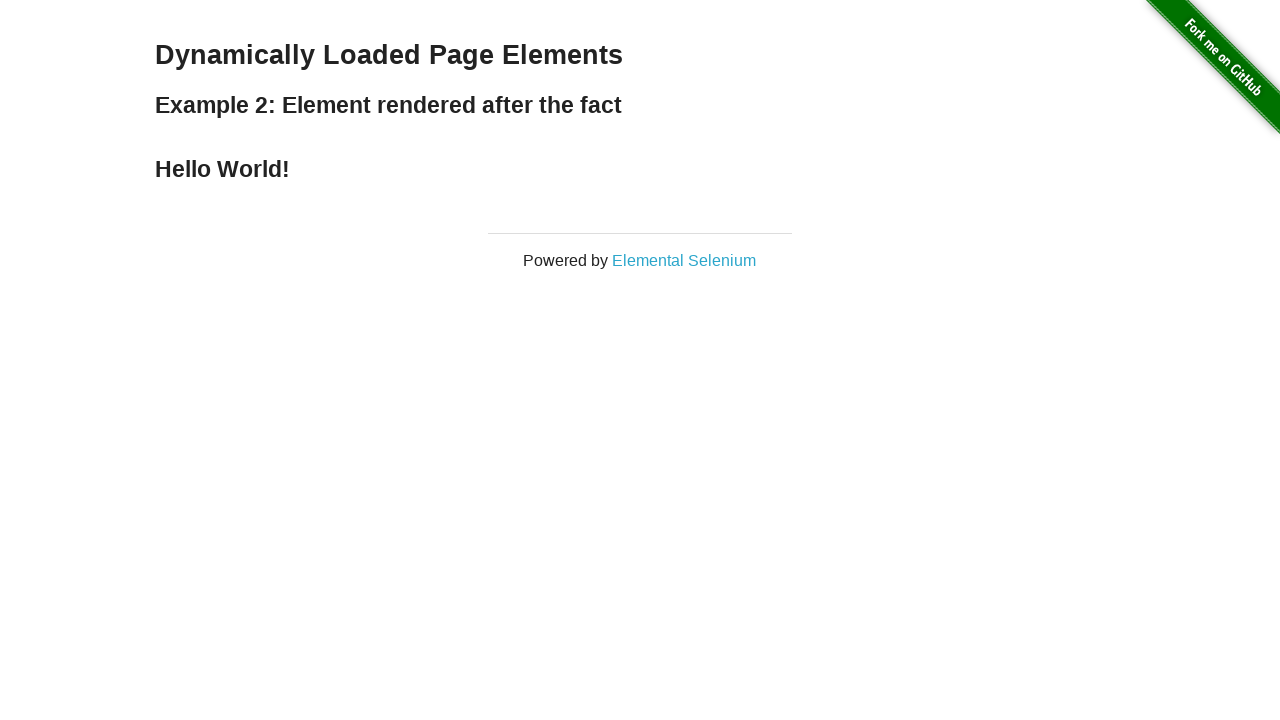

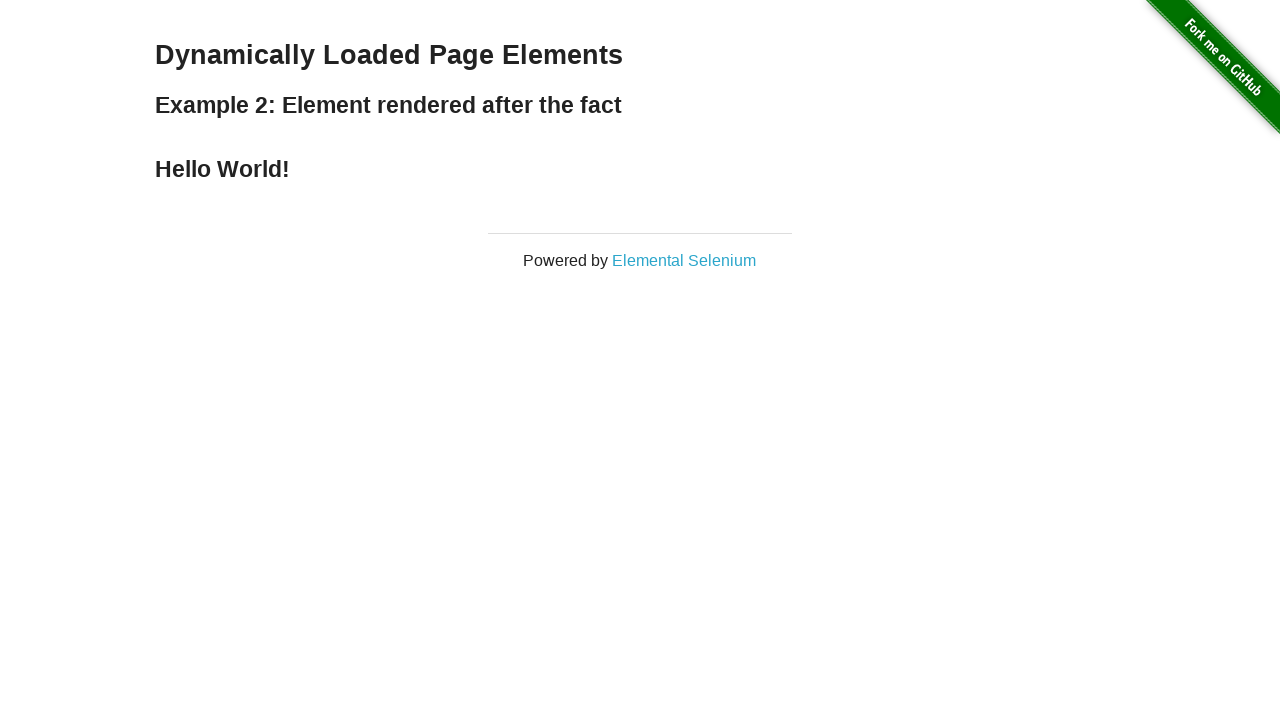